Waits for price to reach $100, books the item, then solves a math problem to complete the purchase

Starting URL: http://suninjuly.github.io/explicit_wait2.html

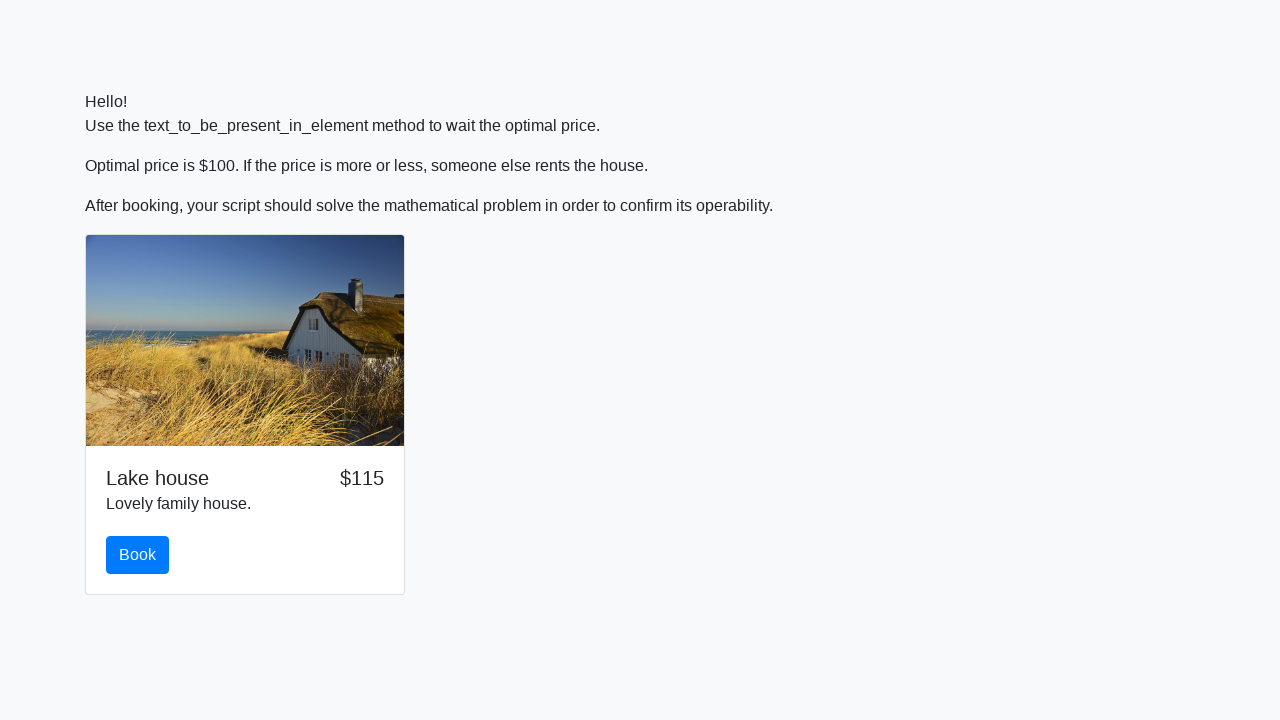

Waited for price to reach $100
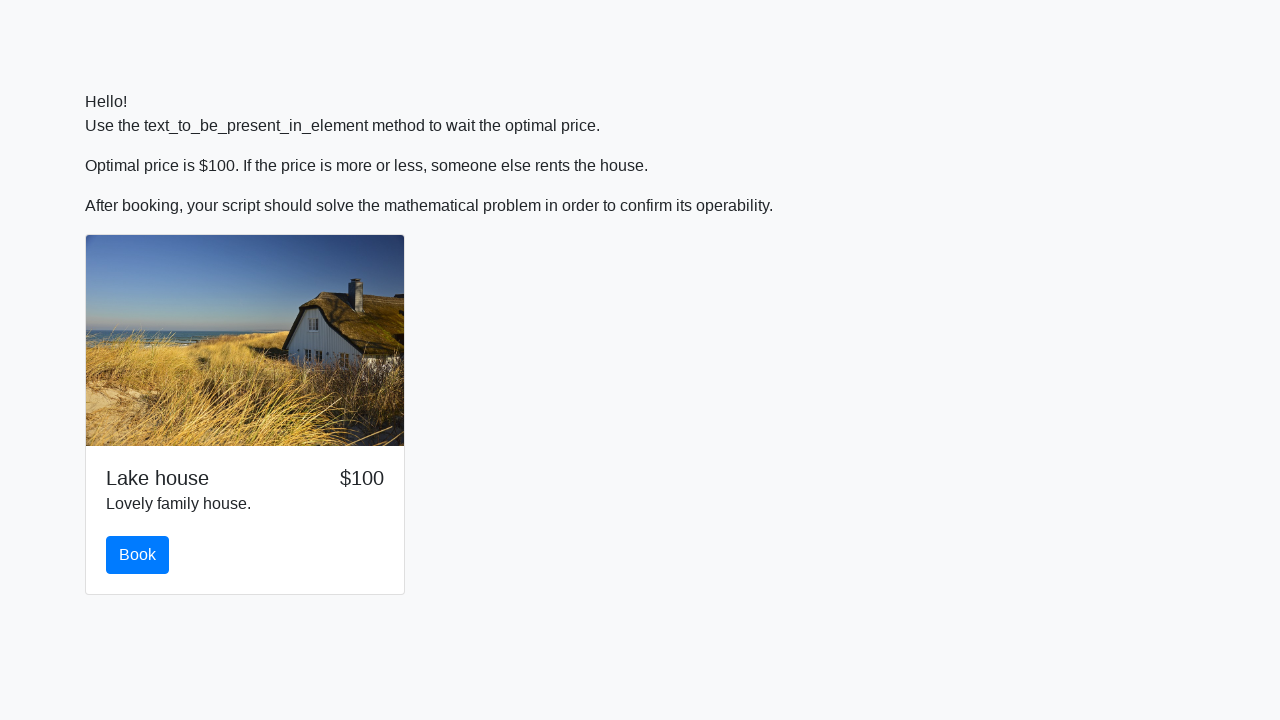

Clicked the book button at (138, 555) on #book
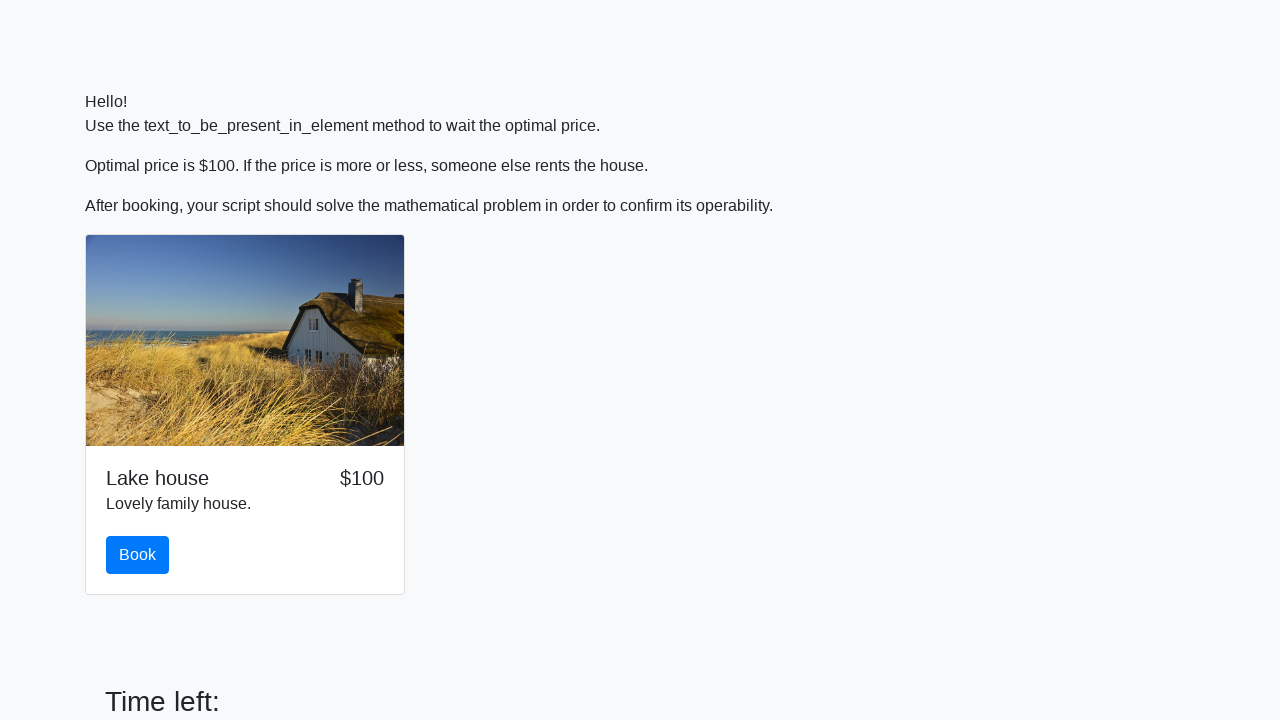

Retrieved the value from input field for calculation
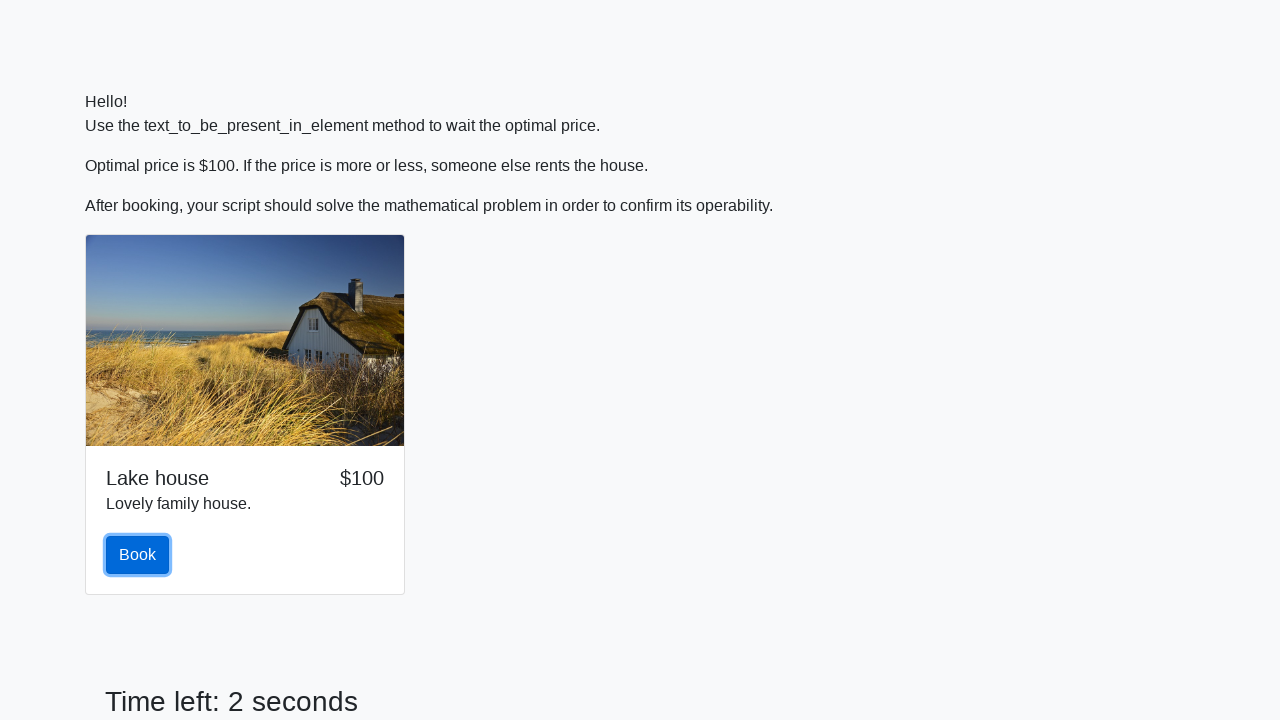

Calculated the answer: 2.3393096145457926
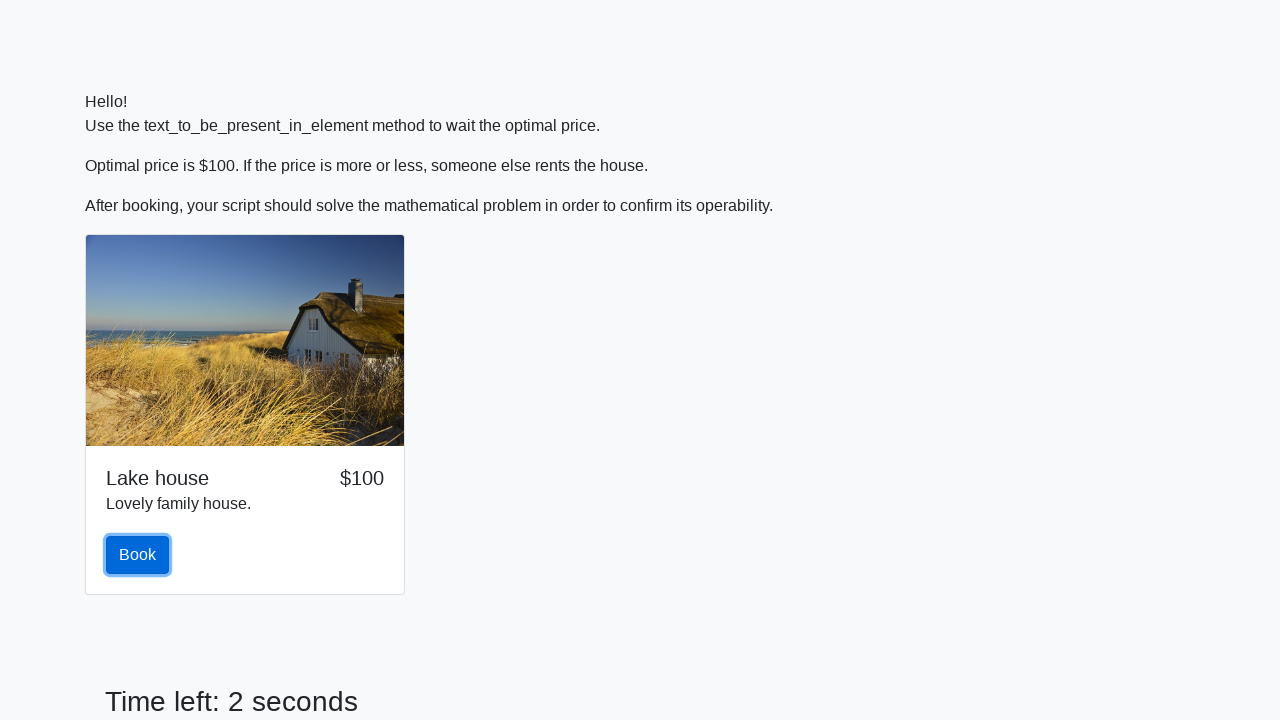

Filled the answer field with calculated value on #answer
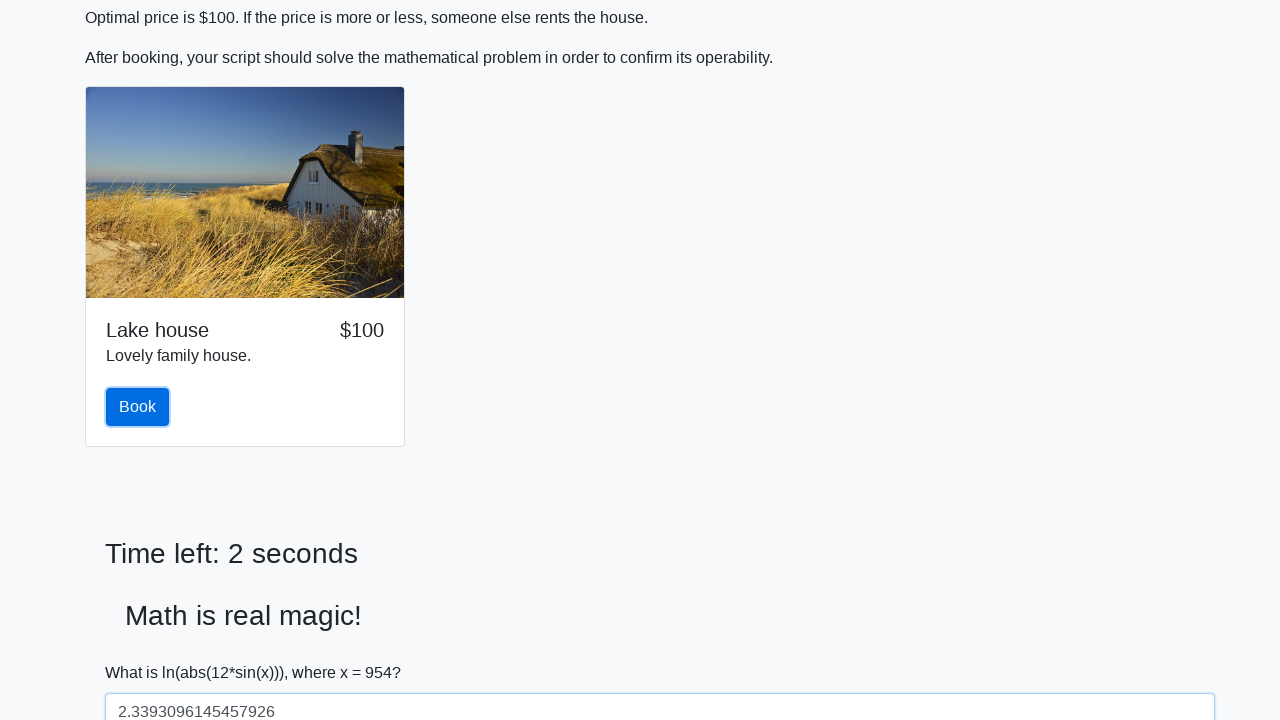

Clicked the solve button to complete purchase at (143, 651) on #solve
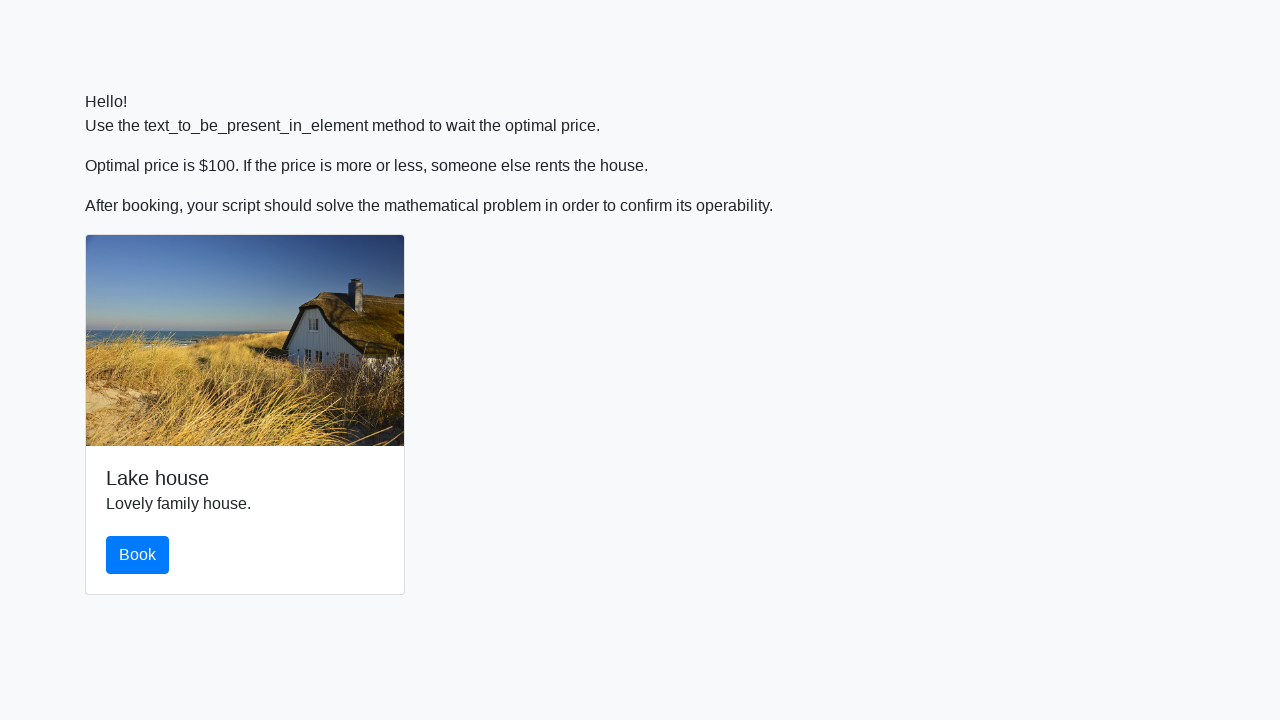

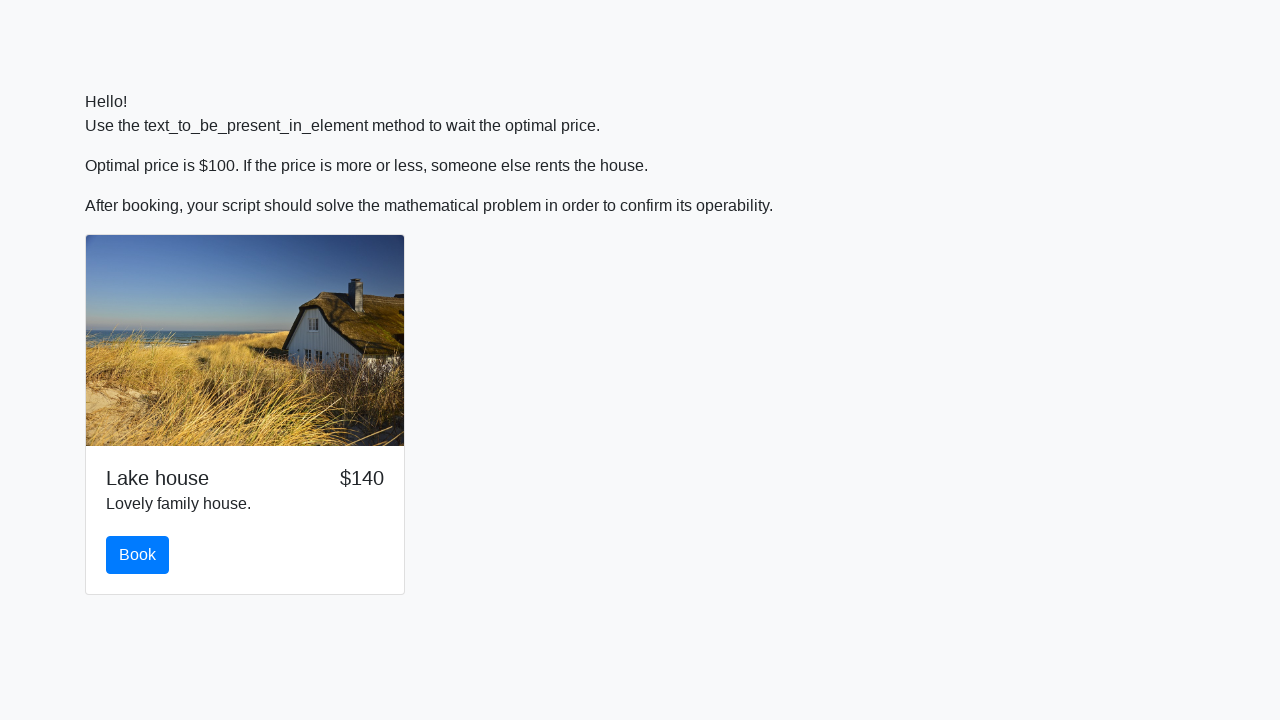